Navigates to redbus.in to test page loading (notification handling test)

Starting URL: https://www.redbus.in

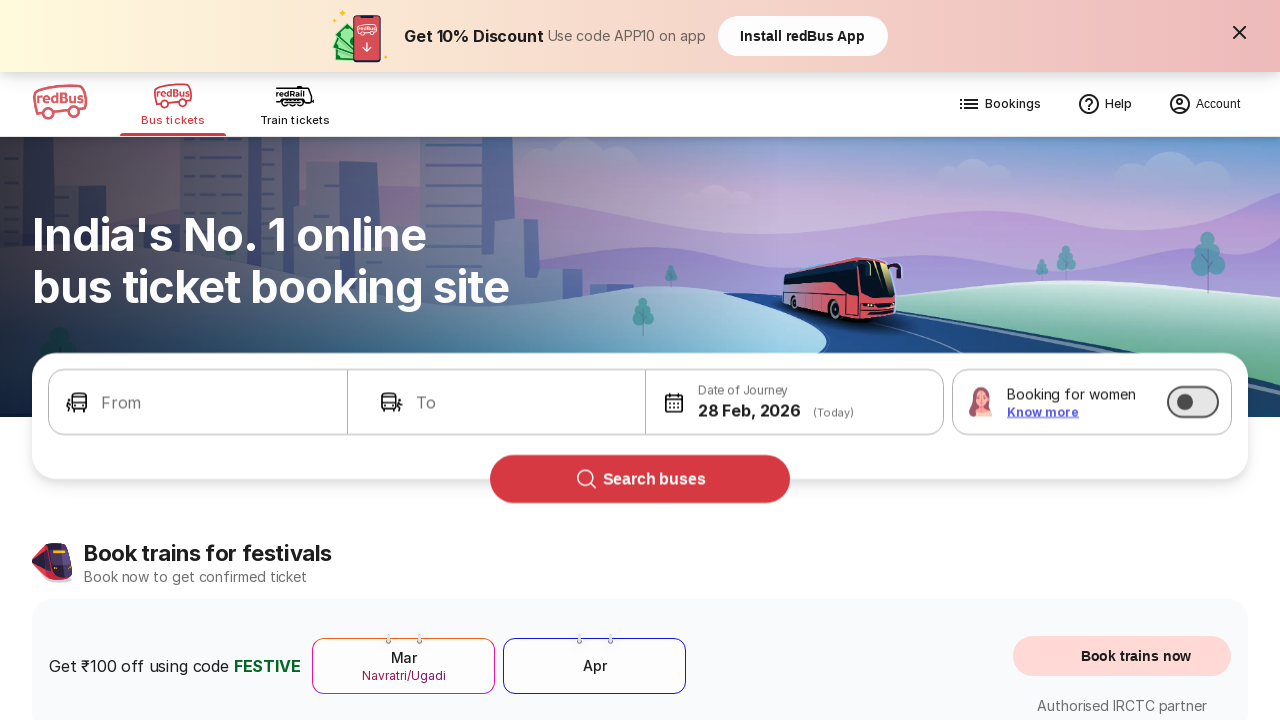

Waited for page to reach networkidle state on redbus.in
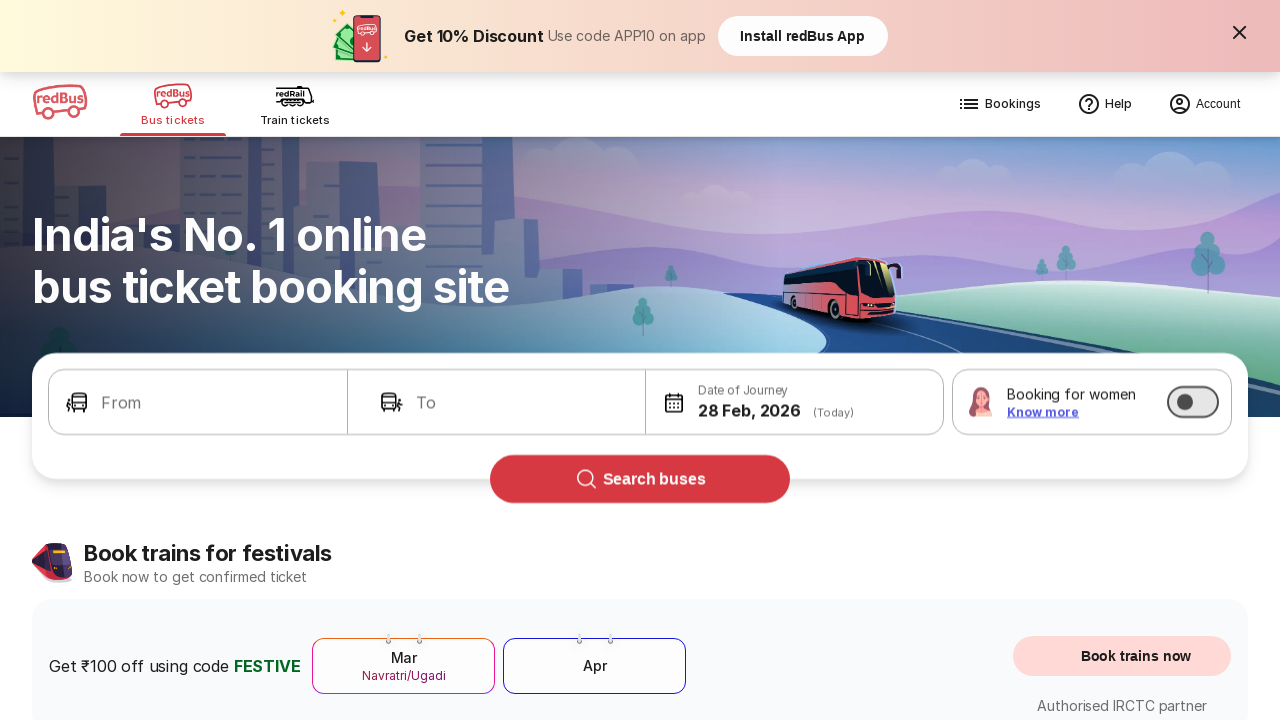

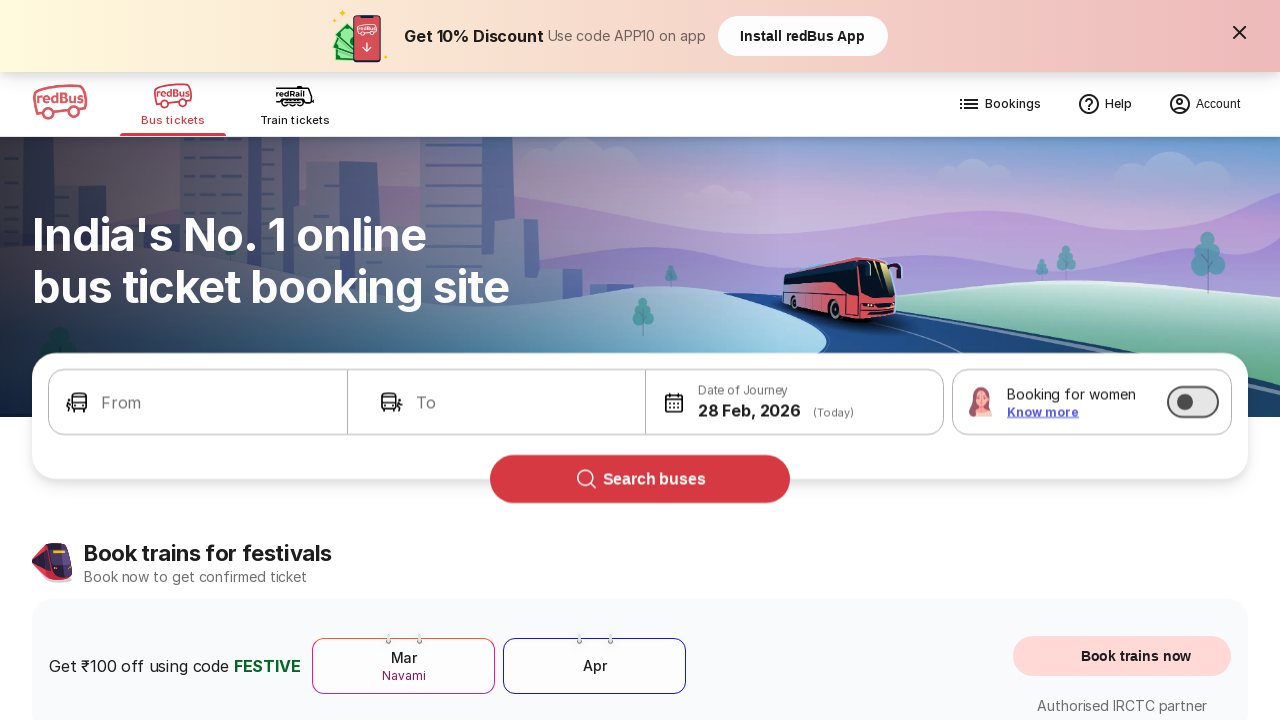